Navigates to Target.com and clicks on the REDcard link to access the REDcard page

Starting URL: https://www.target.com/

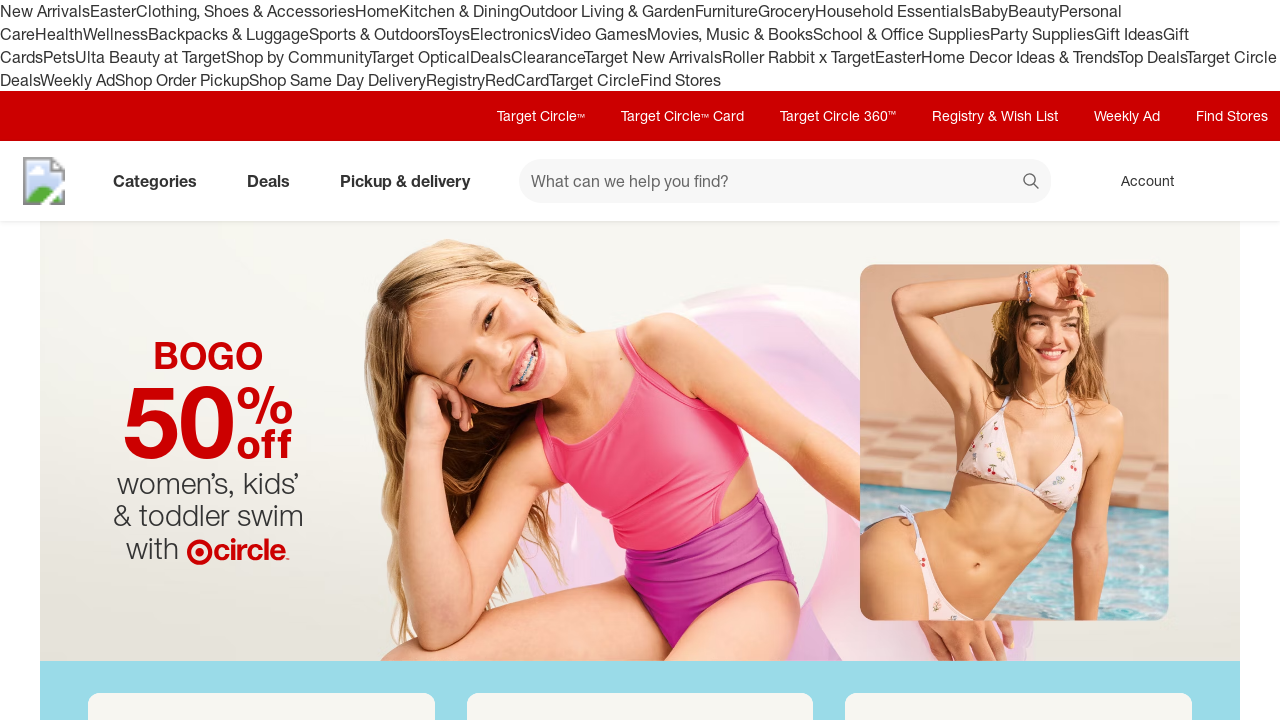

Navigated to Target.com homepage
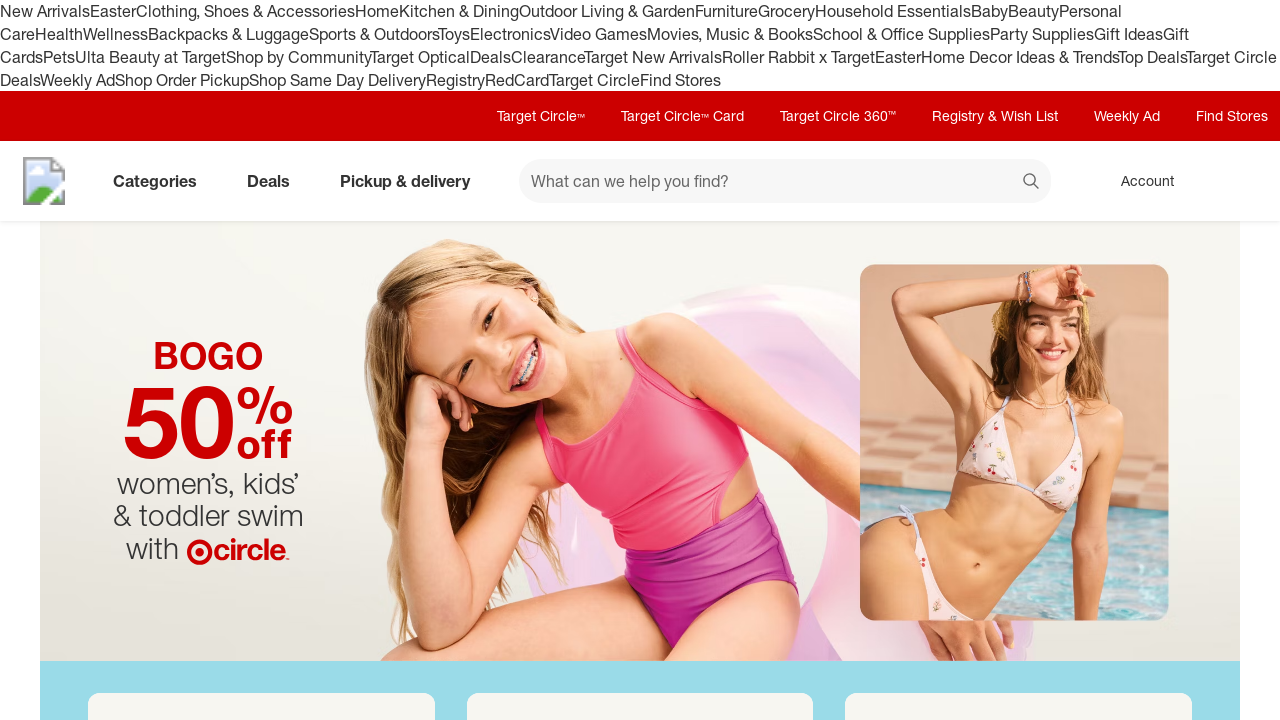

Clicked on REDcard link to access REDcard page at (517, 80) on text=REDcard
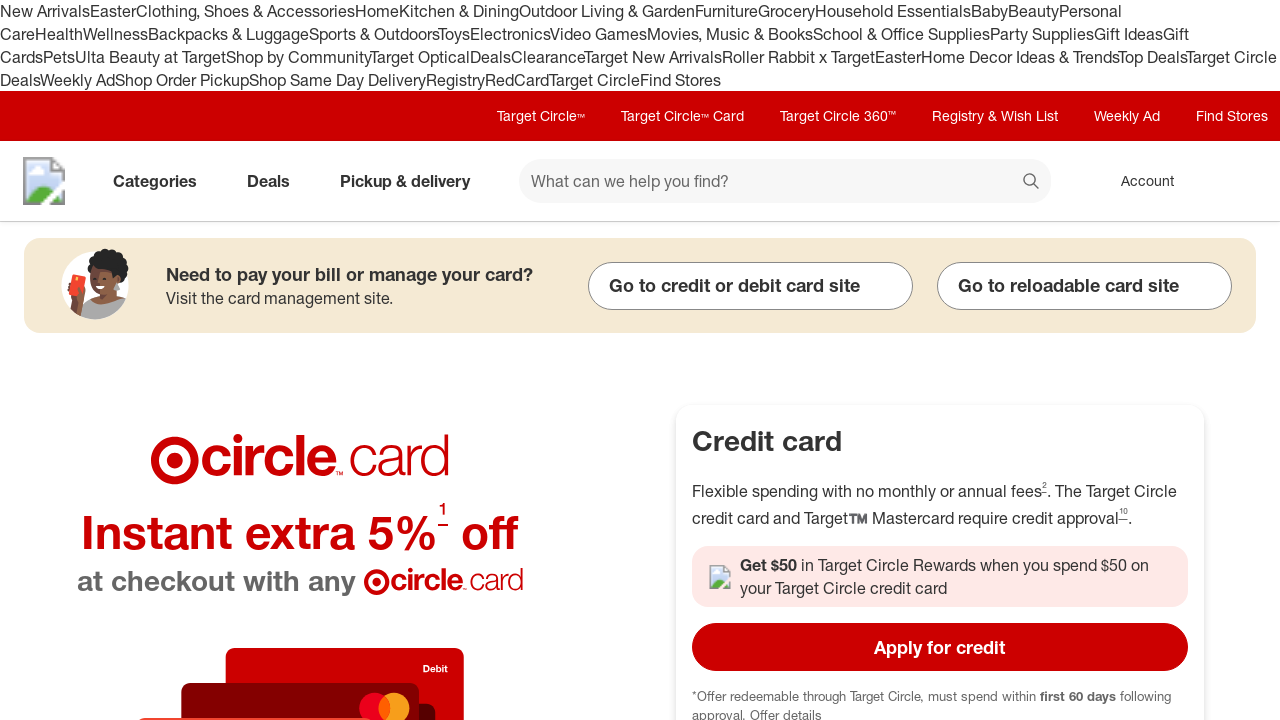

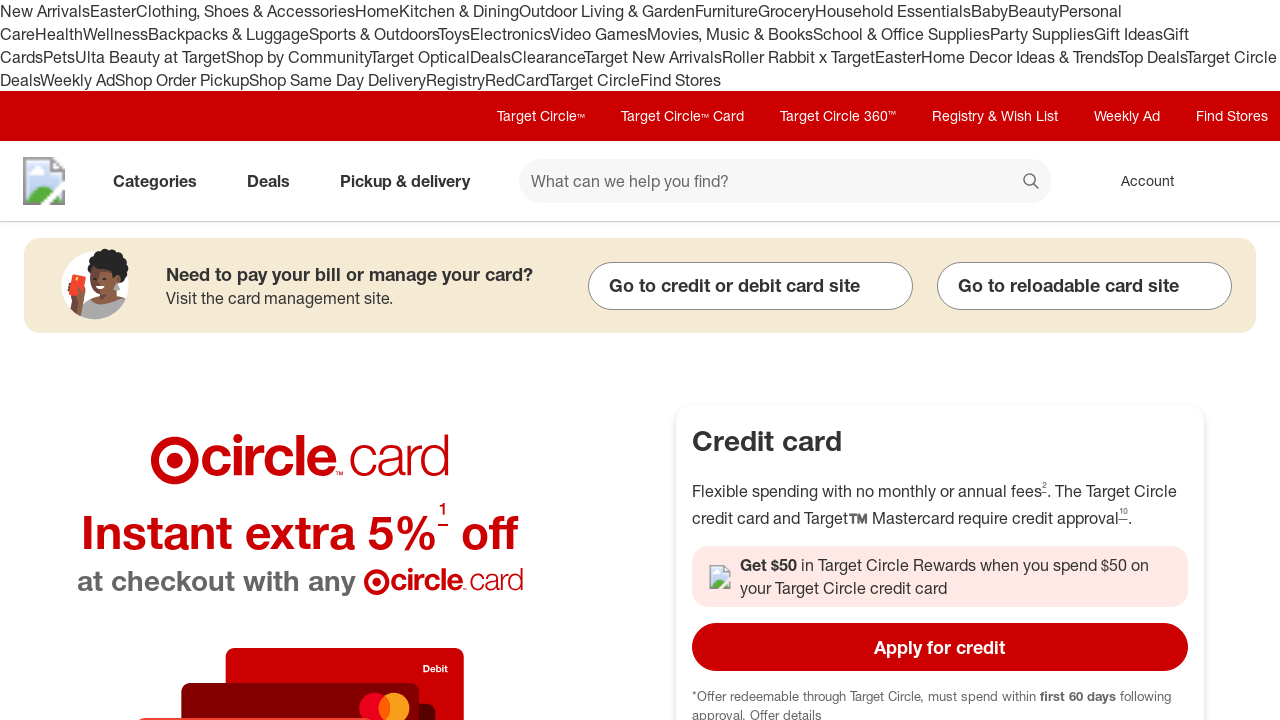